Tests the dropdown date picker on GlobalSQA demo site by navigating to the date picker page, clicking on the DropDown DatePicker tab, switching to the iframe containing the date picker, and clicking on the date input field.

Starting URL: https://www.globalsqa.com/demo-site/datepicker/#Simple%20Date%20Picker

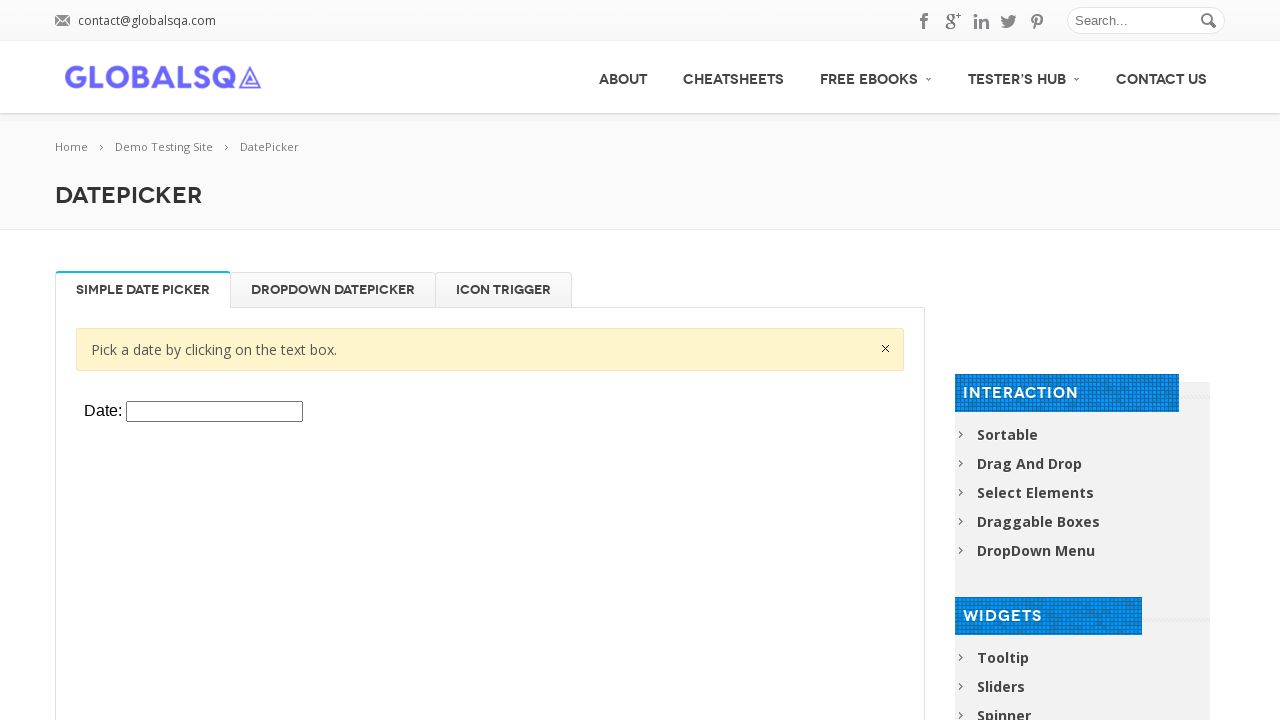

Scrolled up 200 pixels on the page
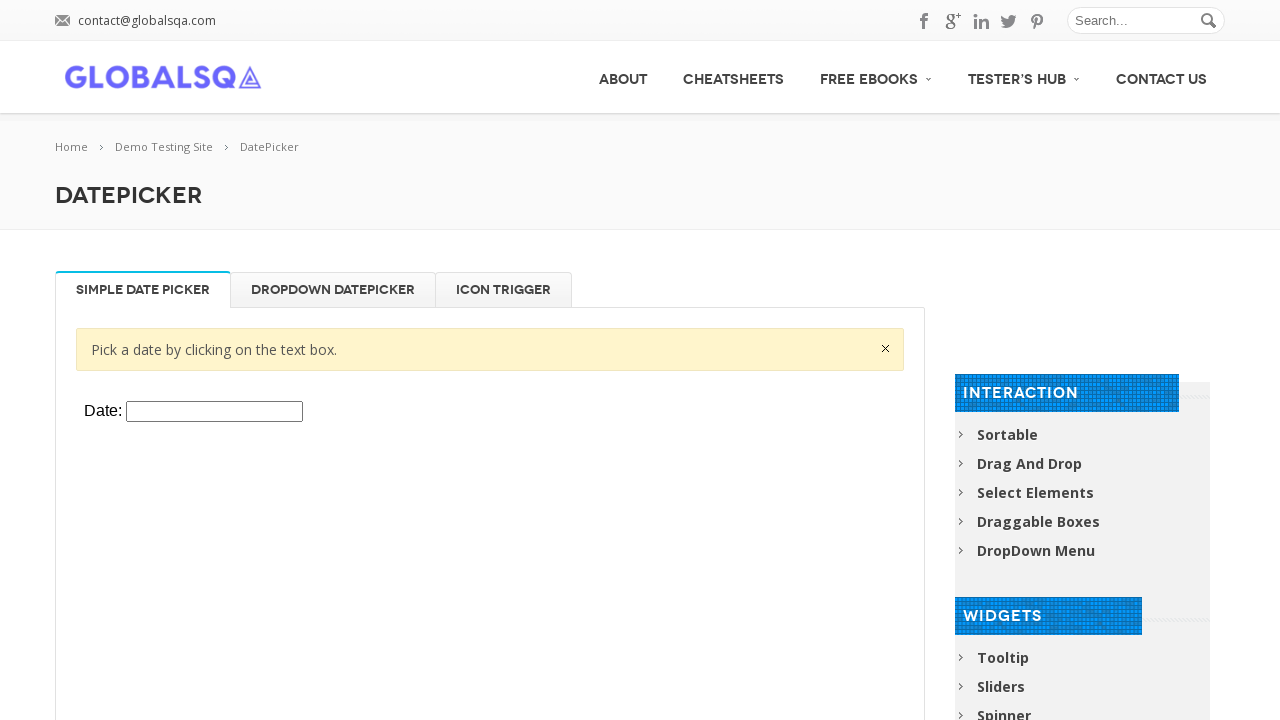

Clicked on the DropDown DatePicker tab at (333, 290) on #DropDown\ DatePicker
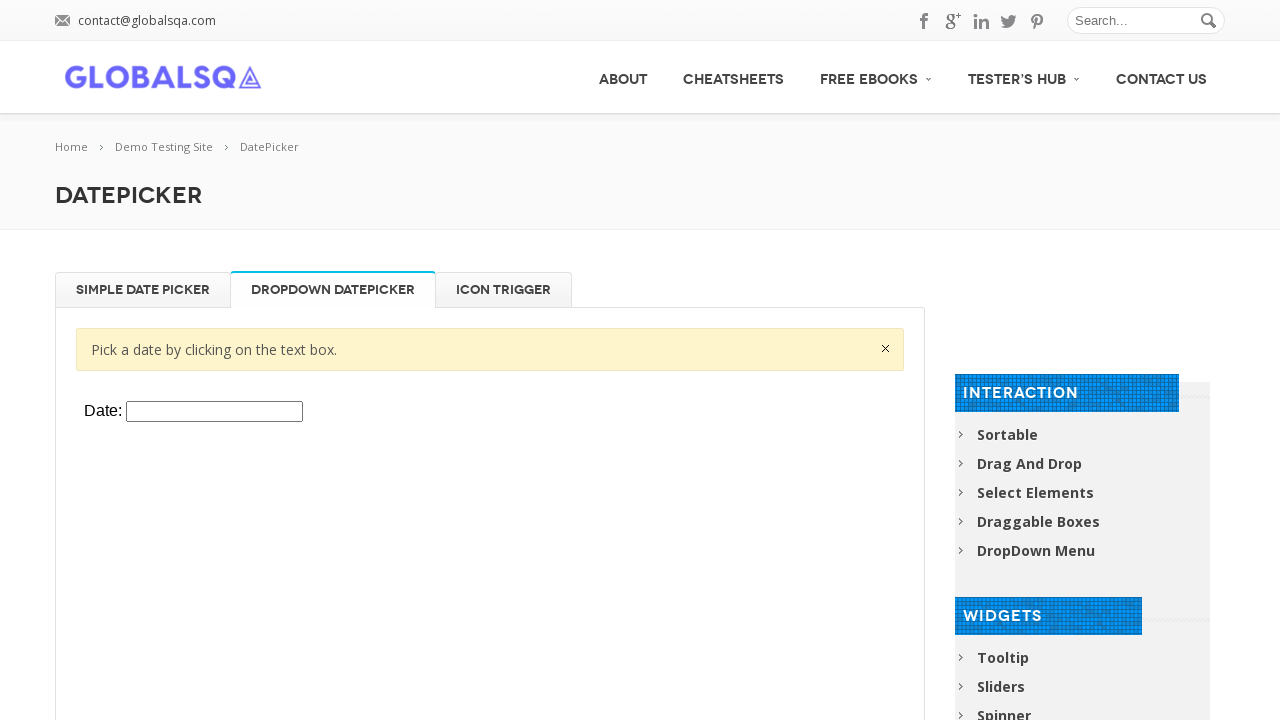

Waited for iframe containing date picker to load
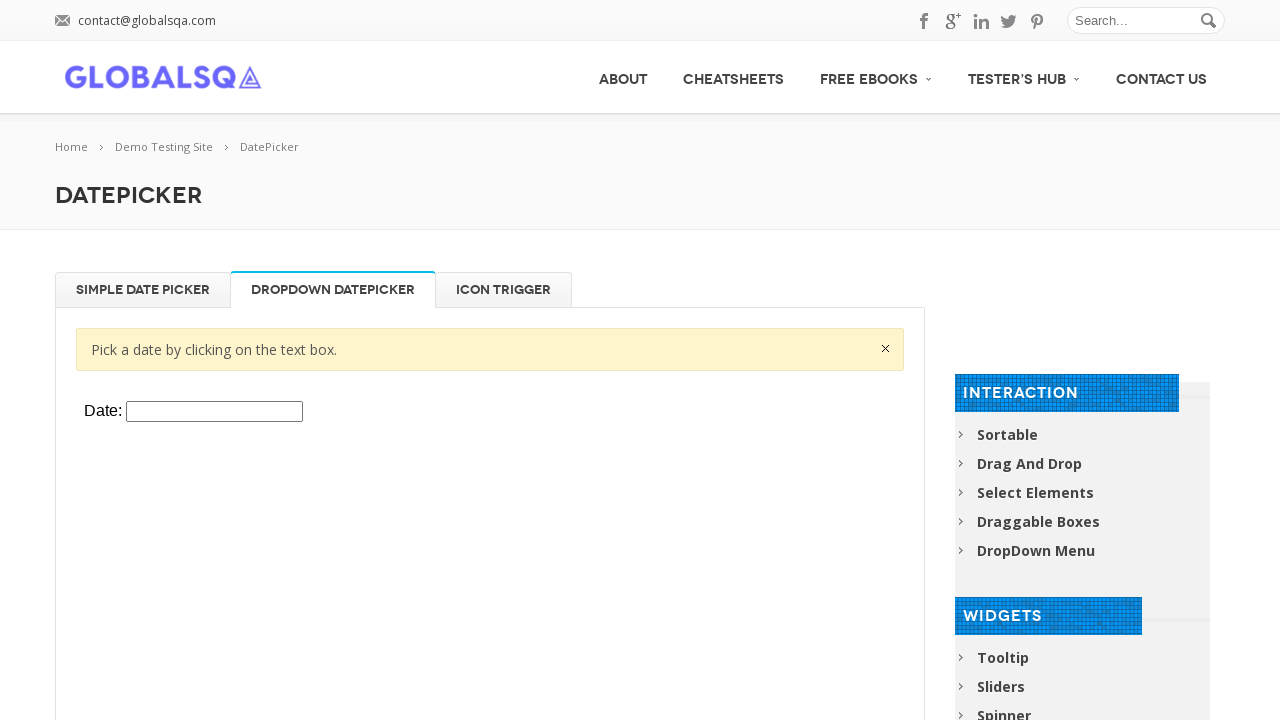

Located and switched context to the date picker iframe
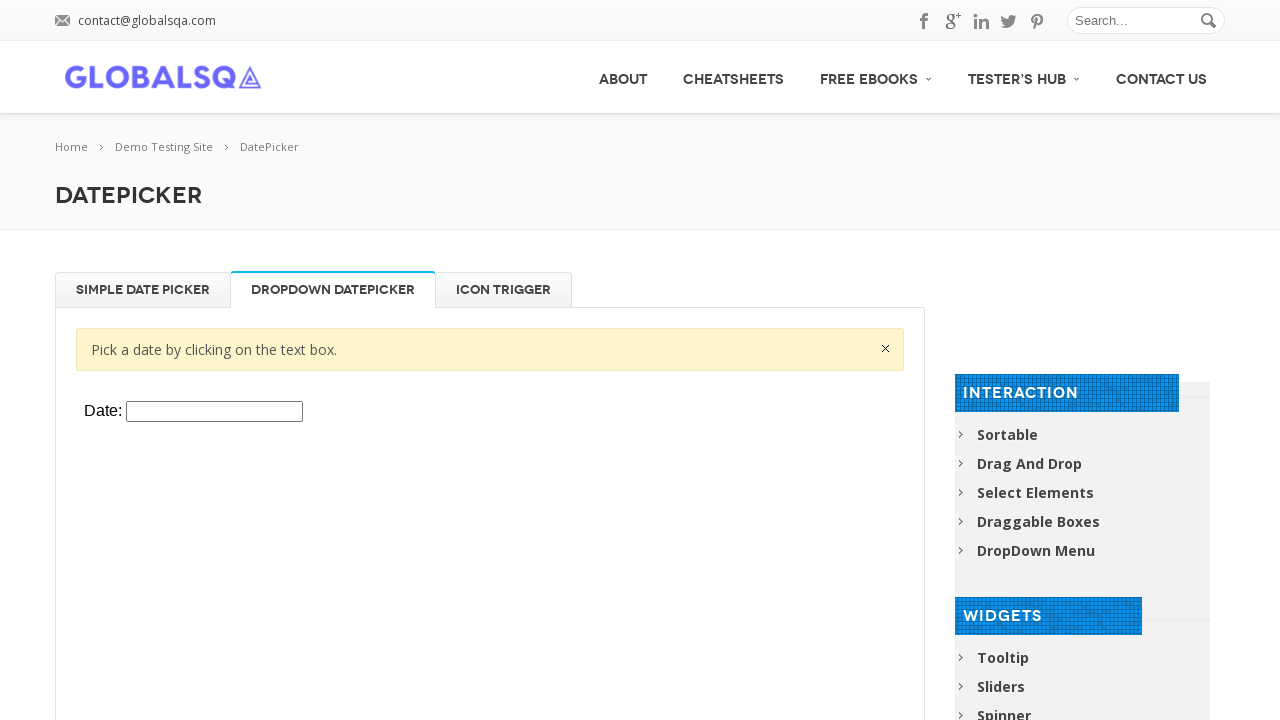

Clicked on the date input field inside the iframe at (214, 412) on xpath=/html/body/div/div[1]/div[2]/div/div/div[2]/div/div/div[2]/p/iframe >> int
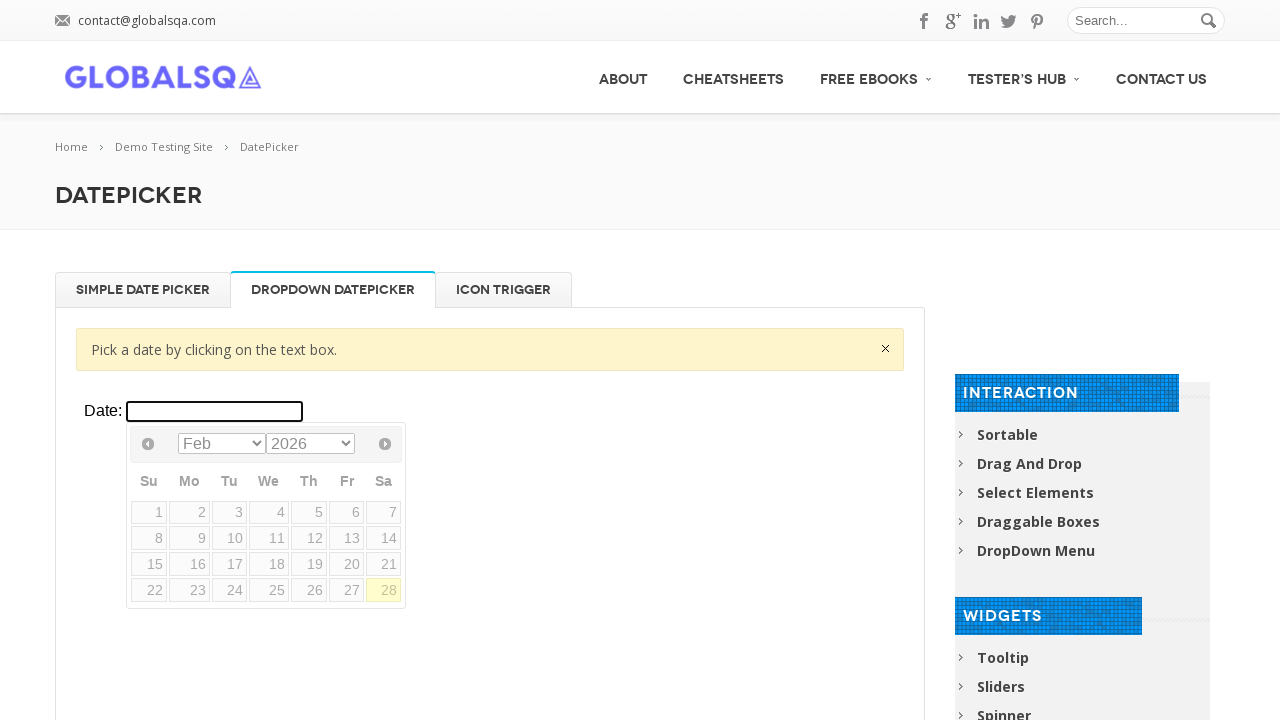

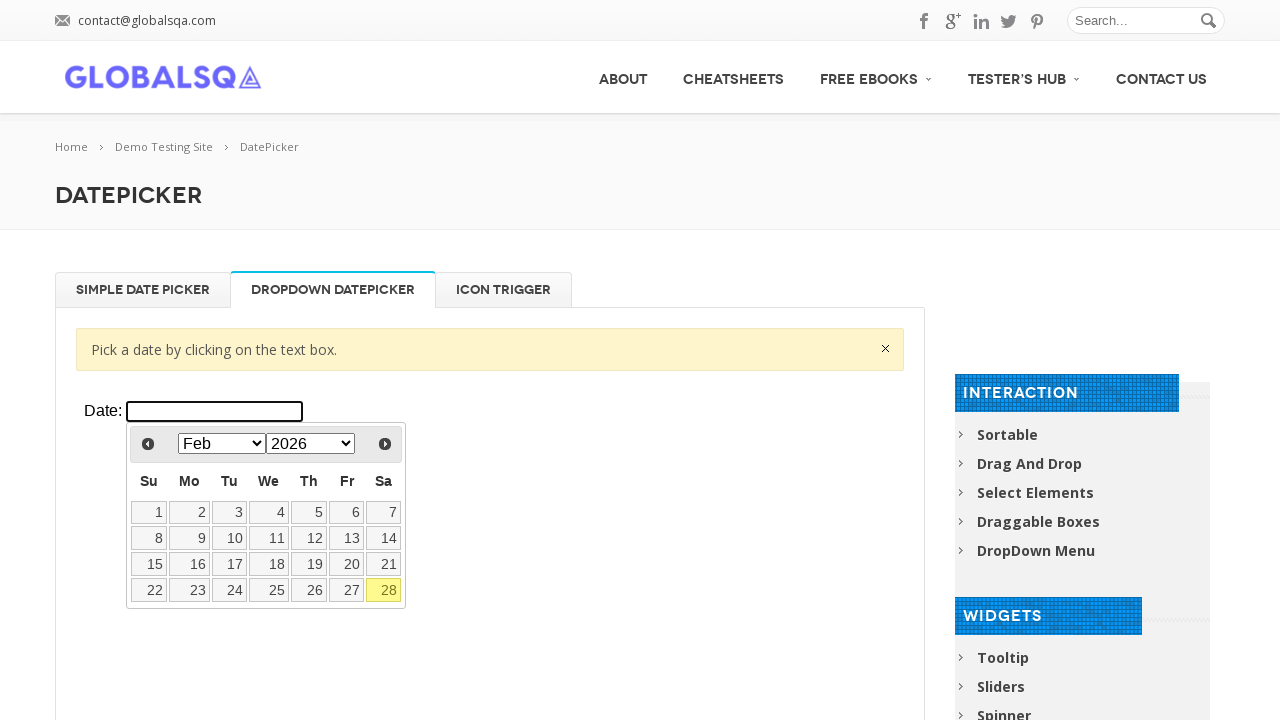